Tests zip code validation with letters instead of digits, expecting an error message to be displayed

Starting URL: https://www.sharelane.com/cgi-bin/register.py

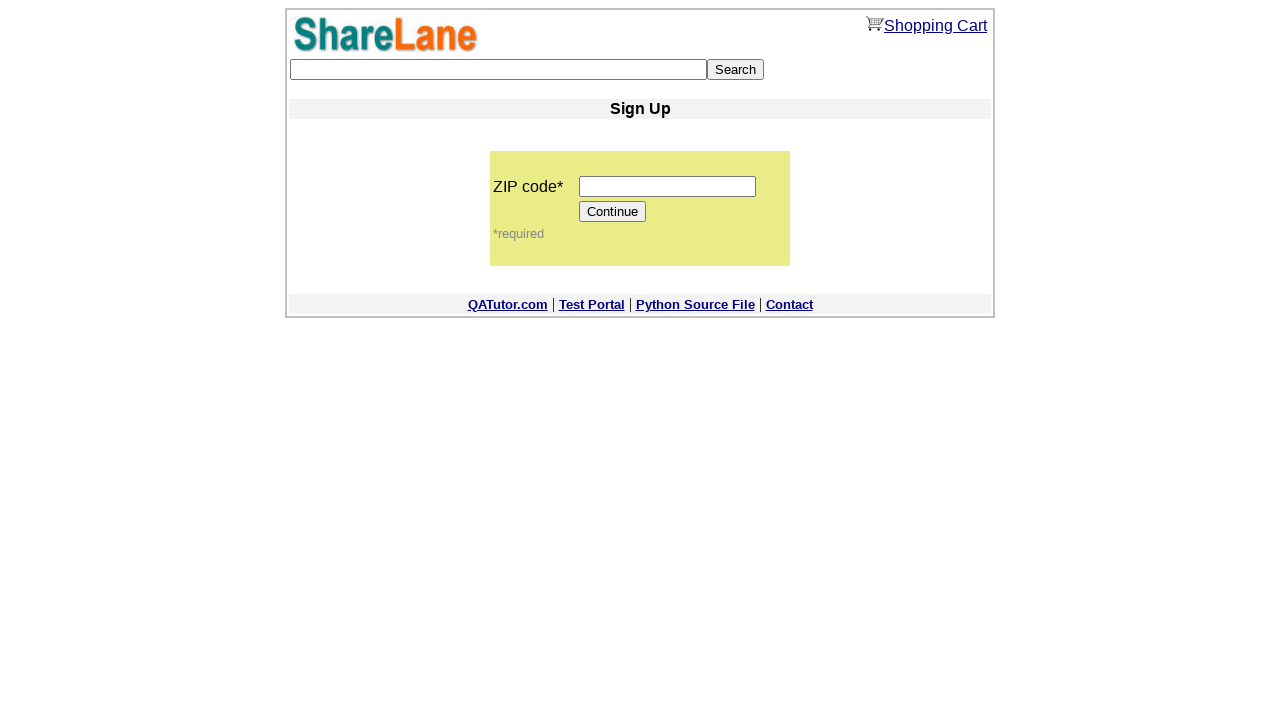

Filled zip code field with letters instead of digits on input[name='zip_code']
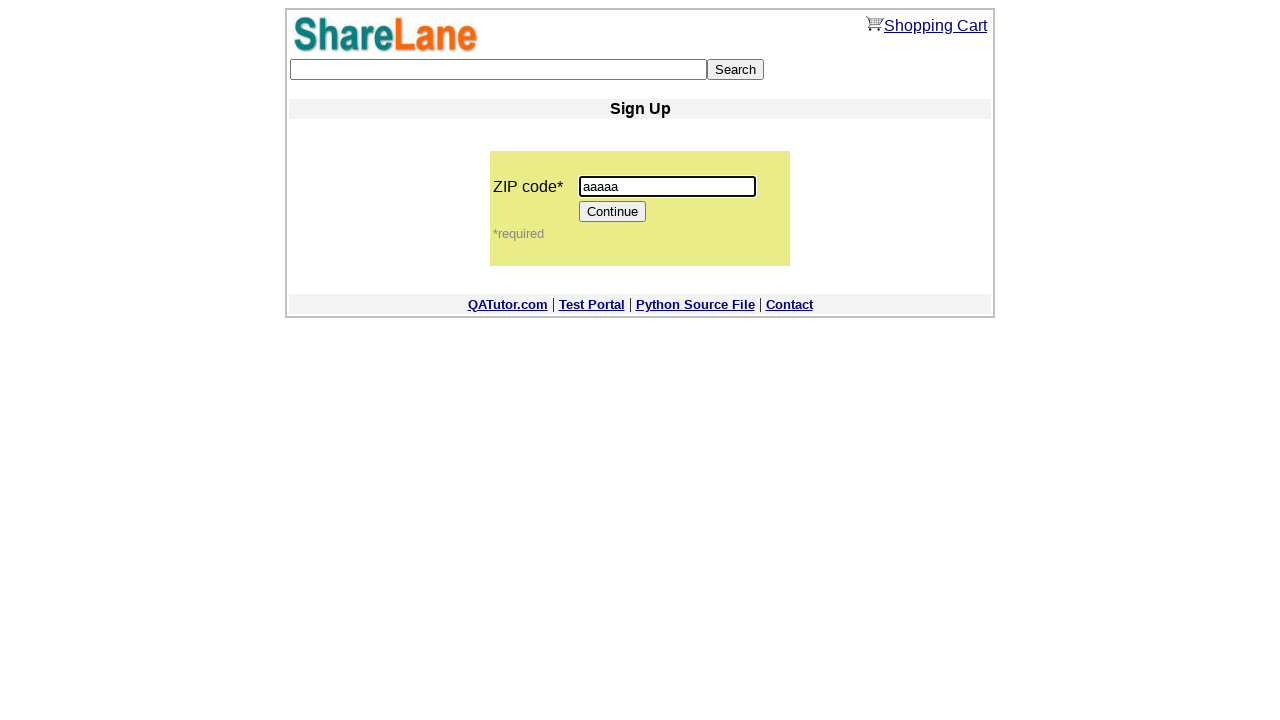

Clicked Continue button at (613, 212) on input[value='Continue']
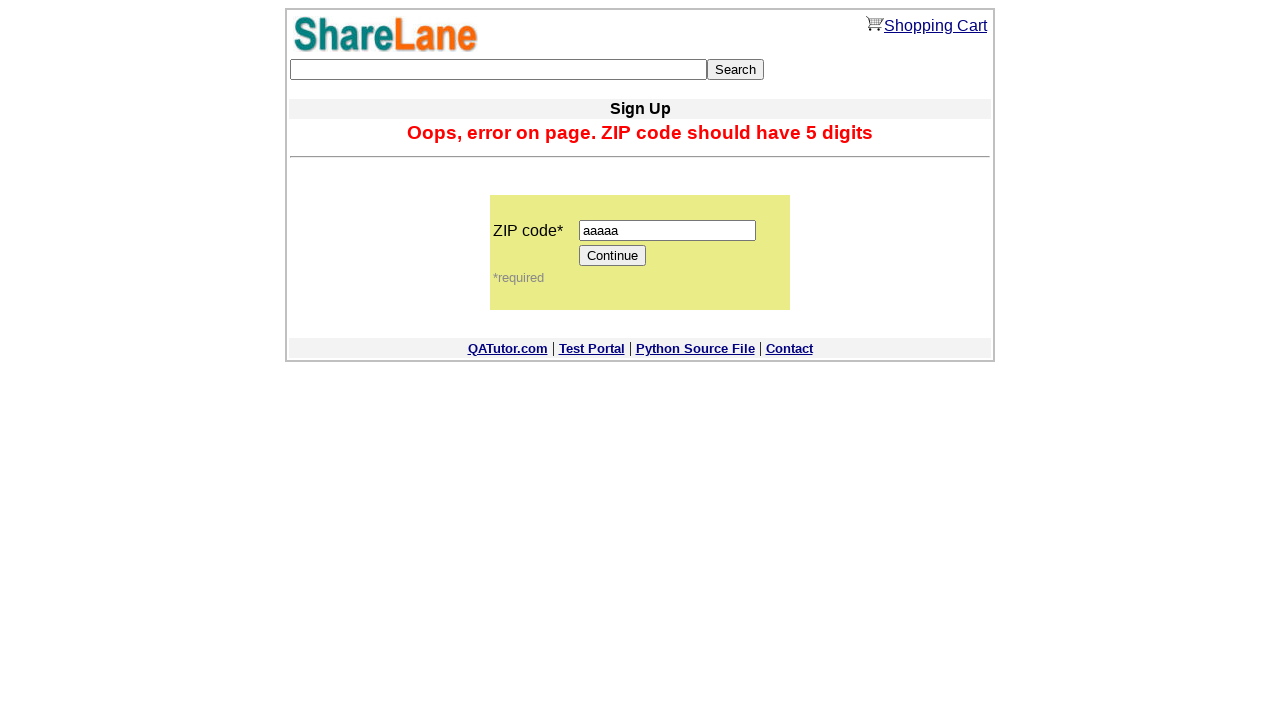

Error message displayed for invalid zip code
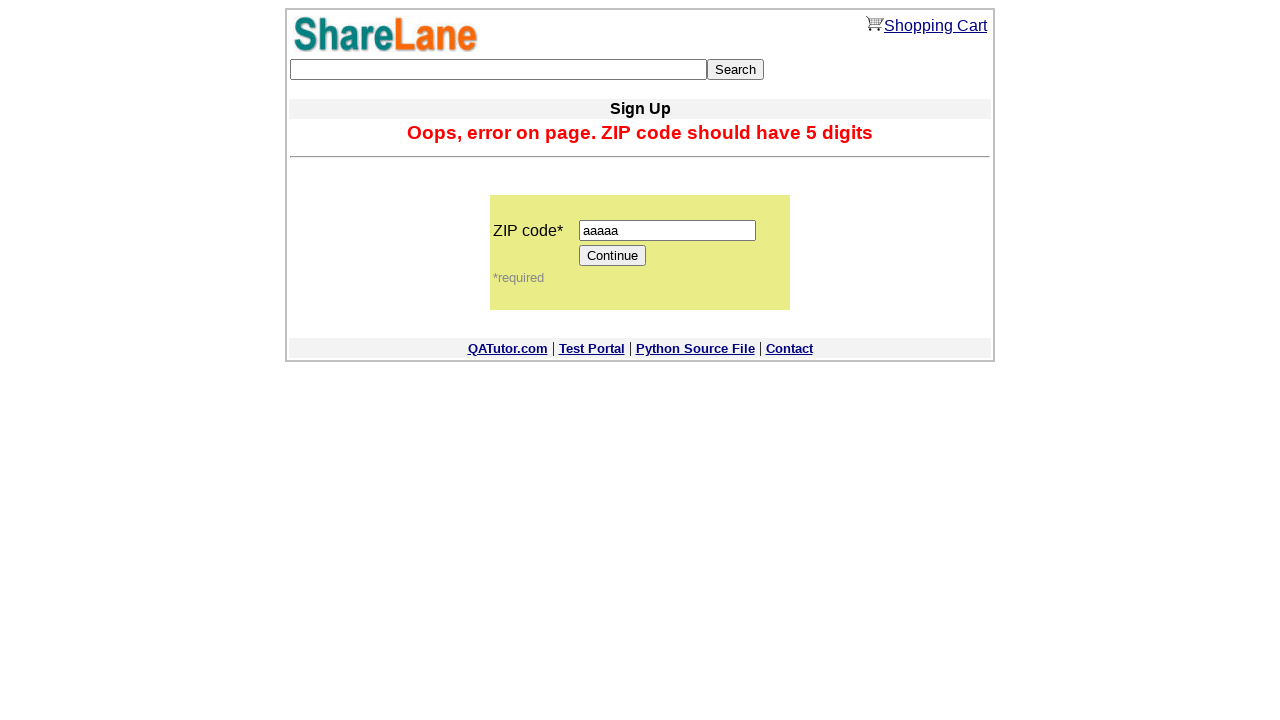

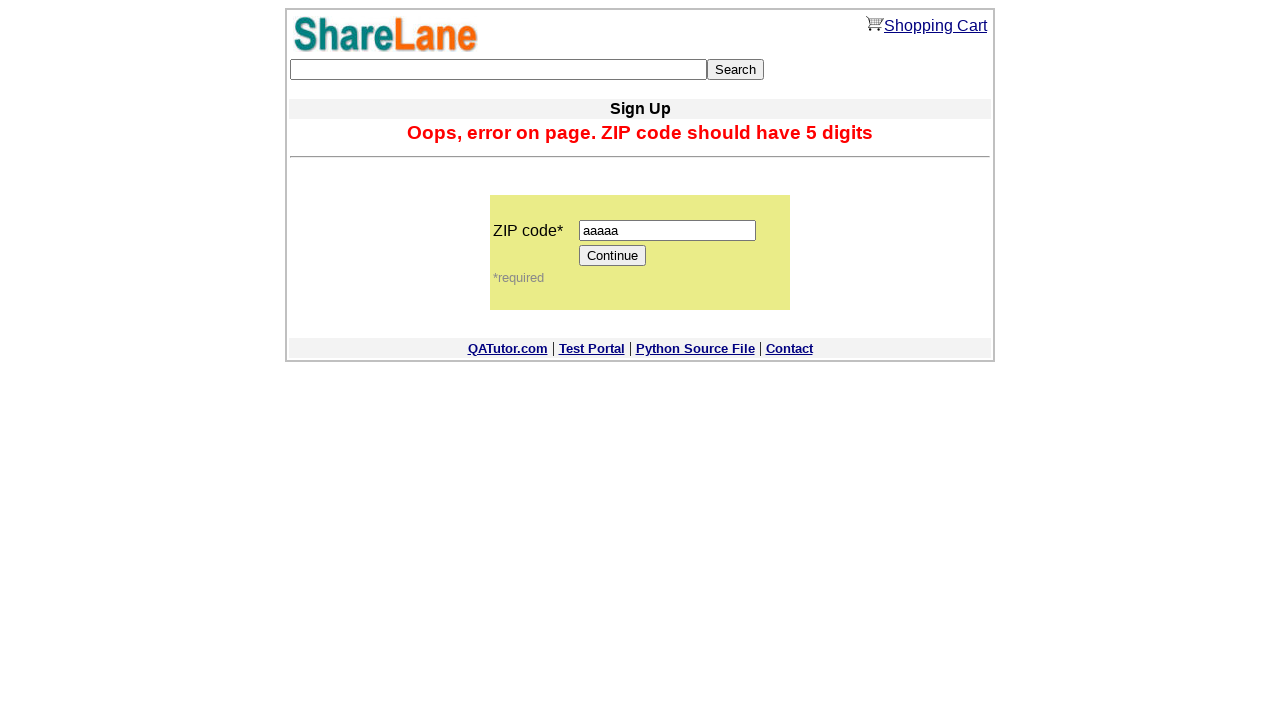